Tests successful contact form submission by filling all fields with valid data and submitting

Starting URL: https://jupiter.cloud.planittesting.com/

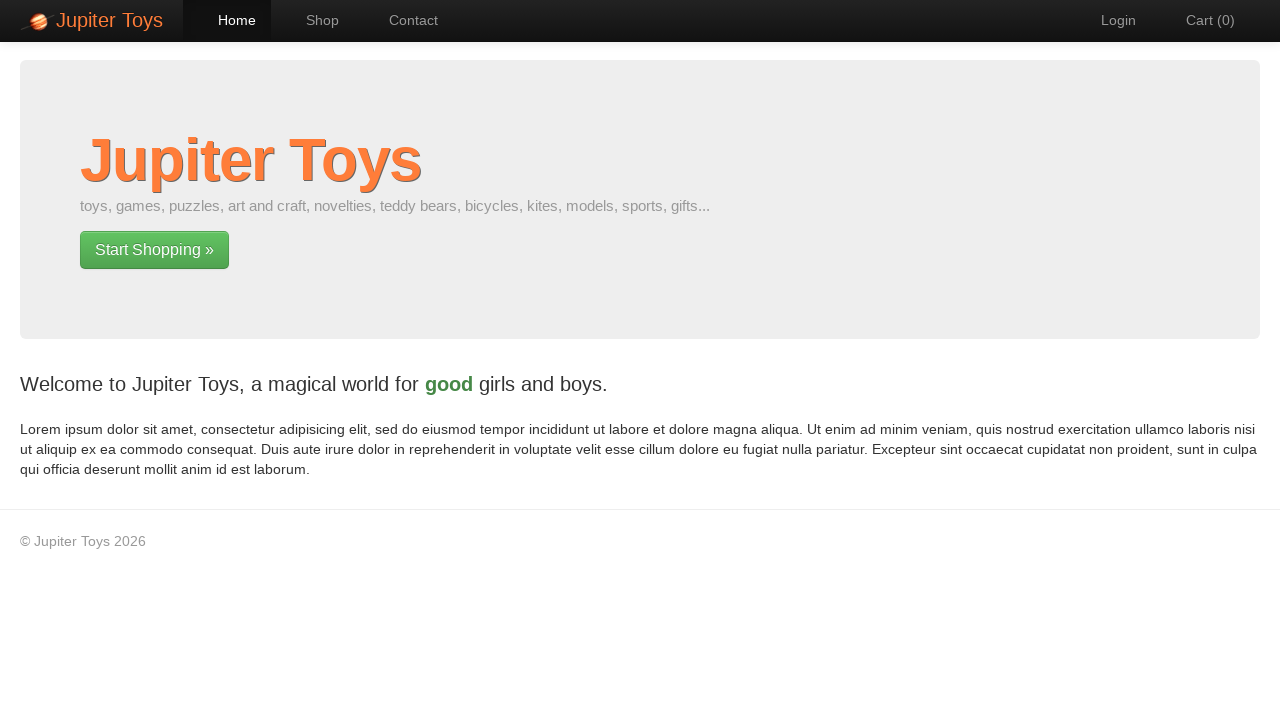

Clicked Contact link to navigate to contact form page at (404, 20) on text=Contact
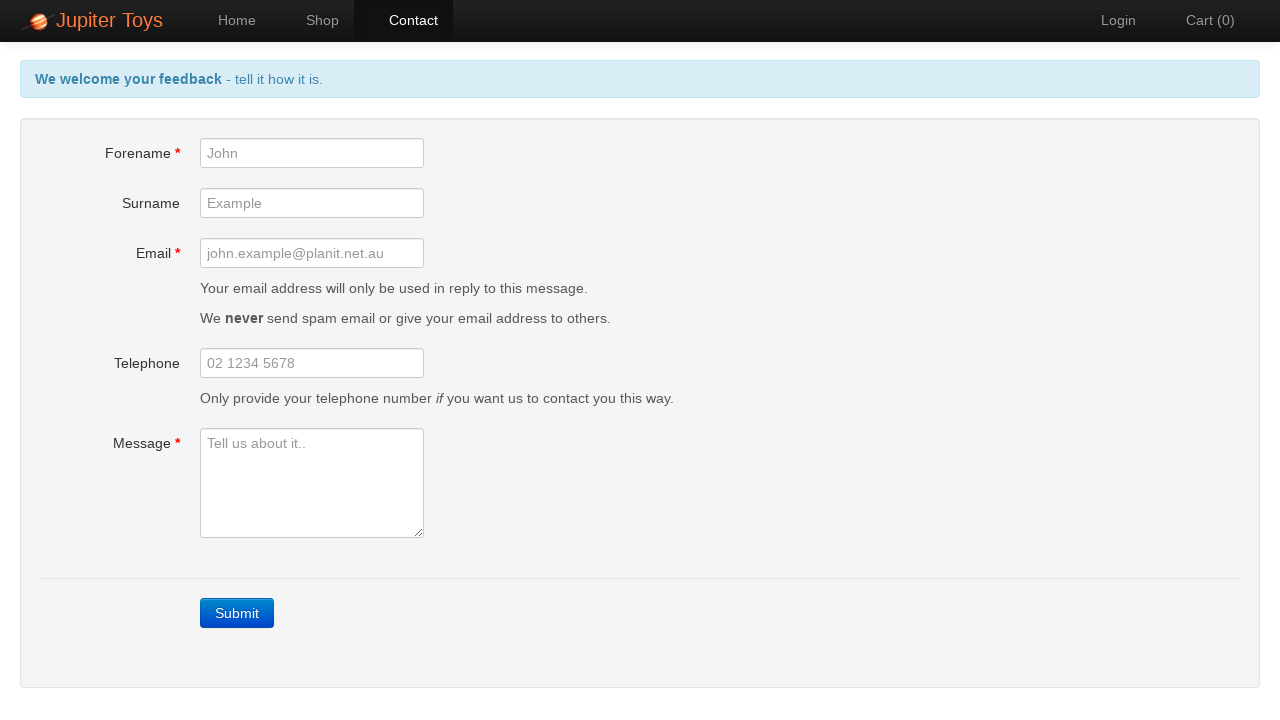

Filled forename field with 'John' on input[id='forename']
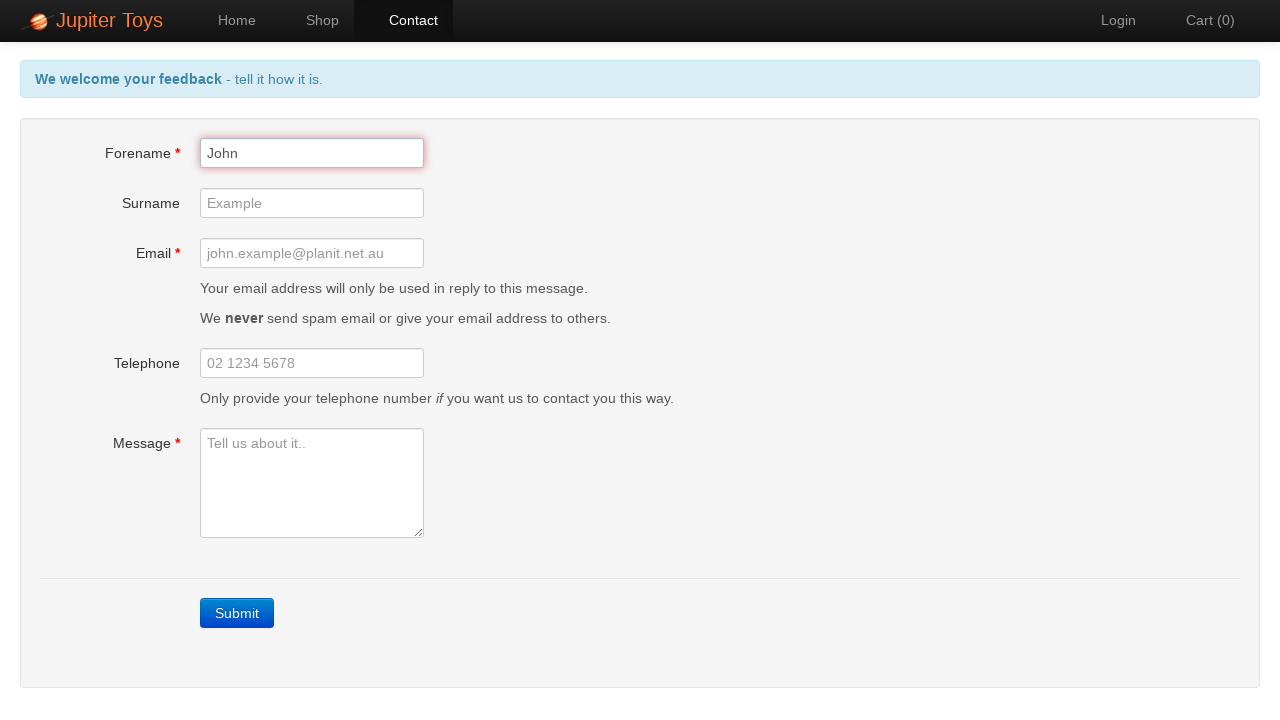

Filled surname field with 'Doe' on input[id='surname']
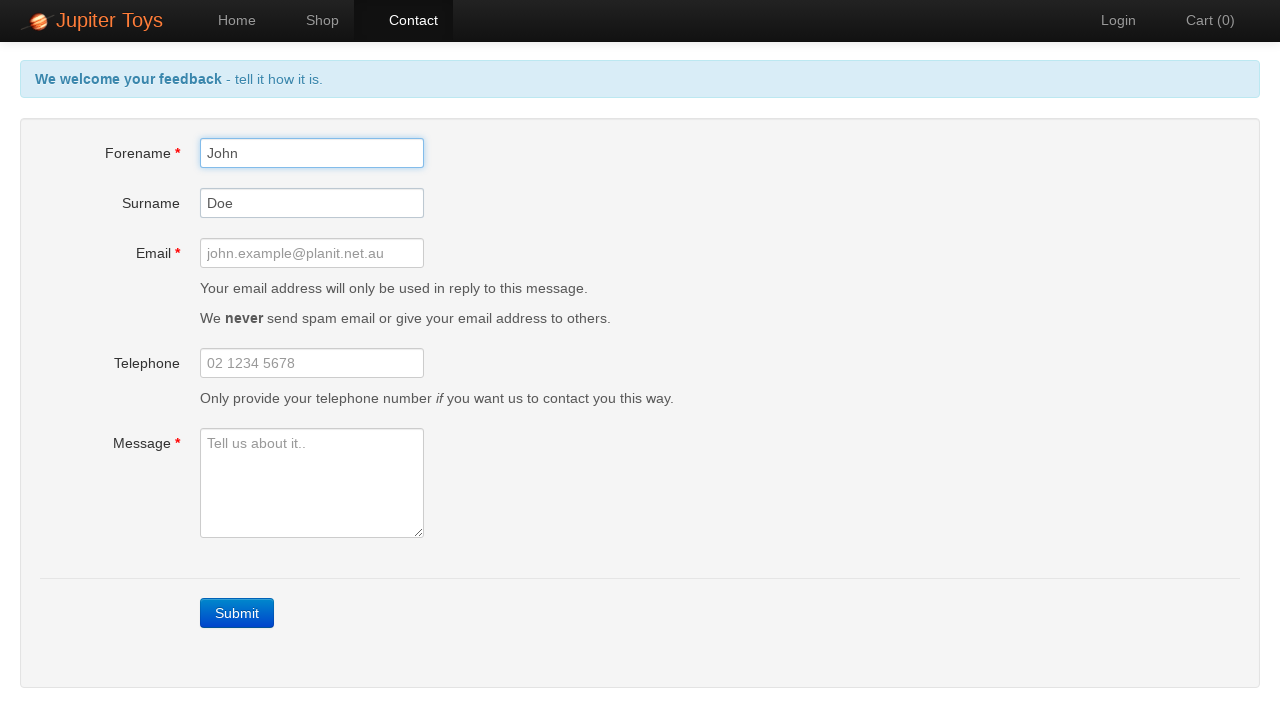

Filled email field with 'test2@test.com' on input[id='email']
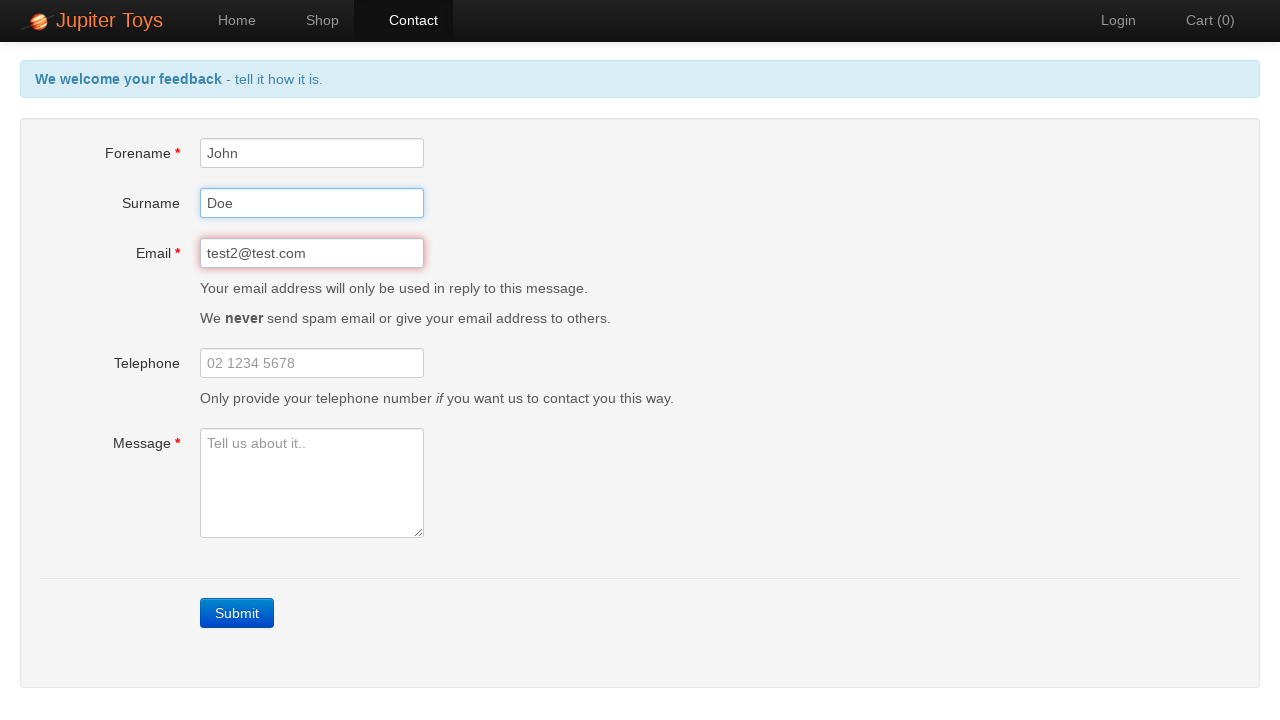

Filled telephone field with '0422333444' on input[id='telephone']
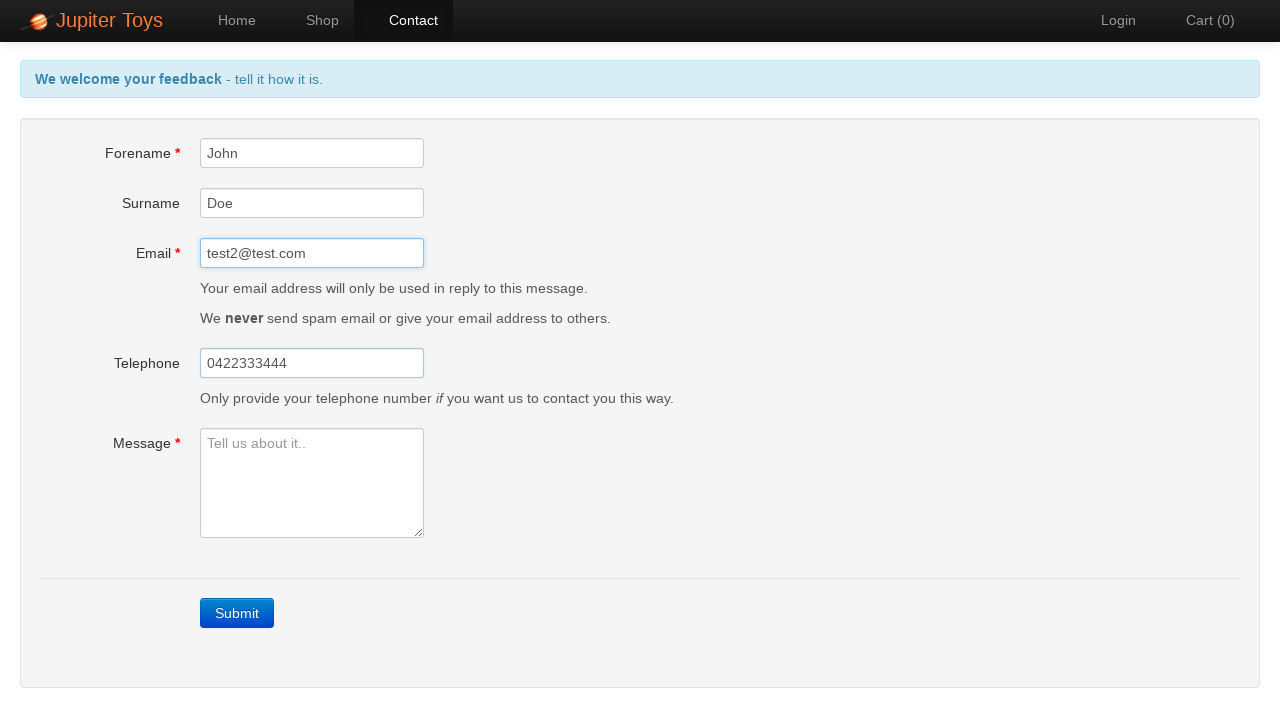

Filled message field with 'Amazing website!' on textarea[id='message']
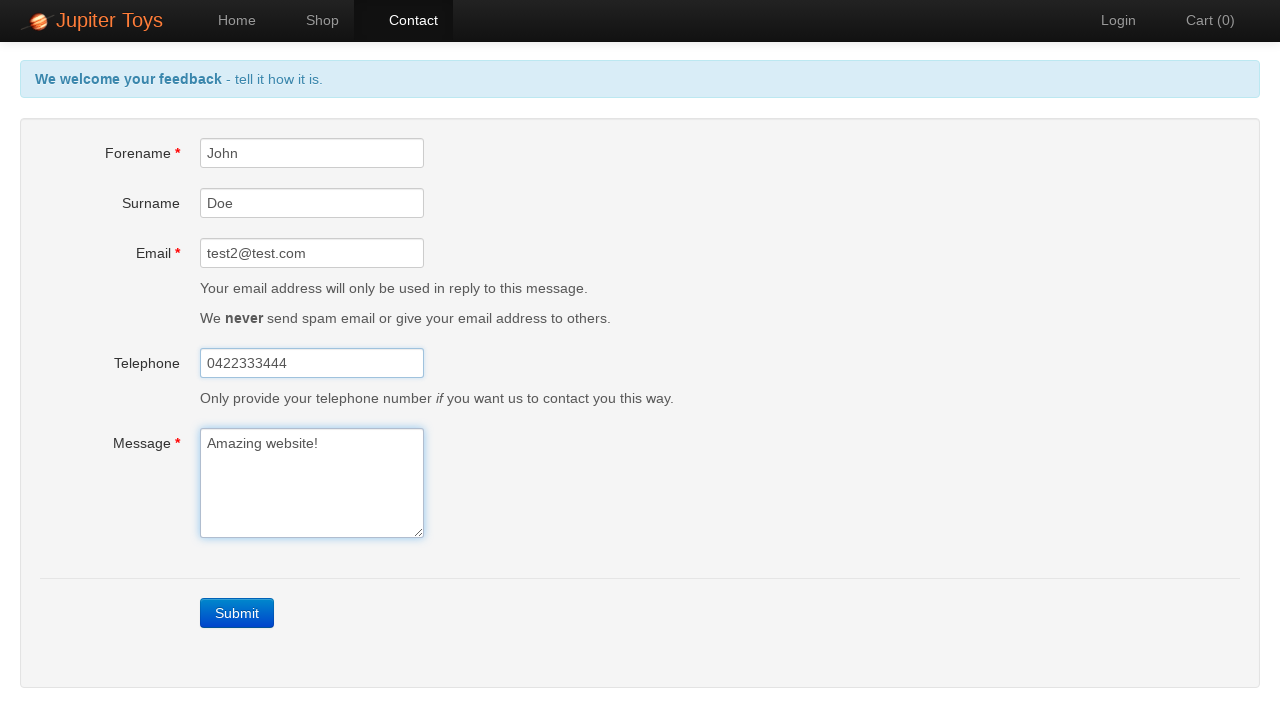

Clicked Submit button to submit contact form at (237, 613) on text=Submit
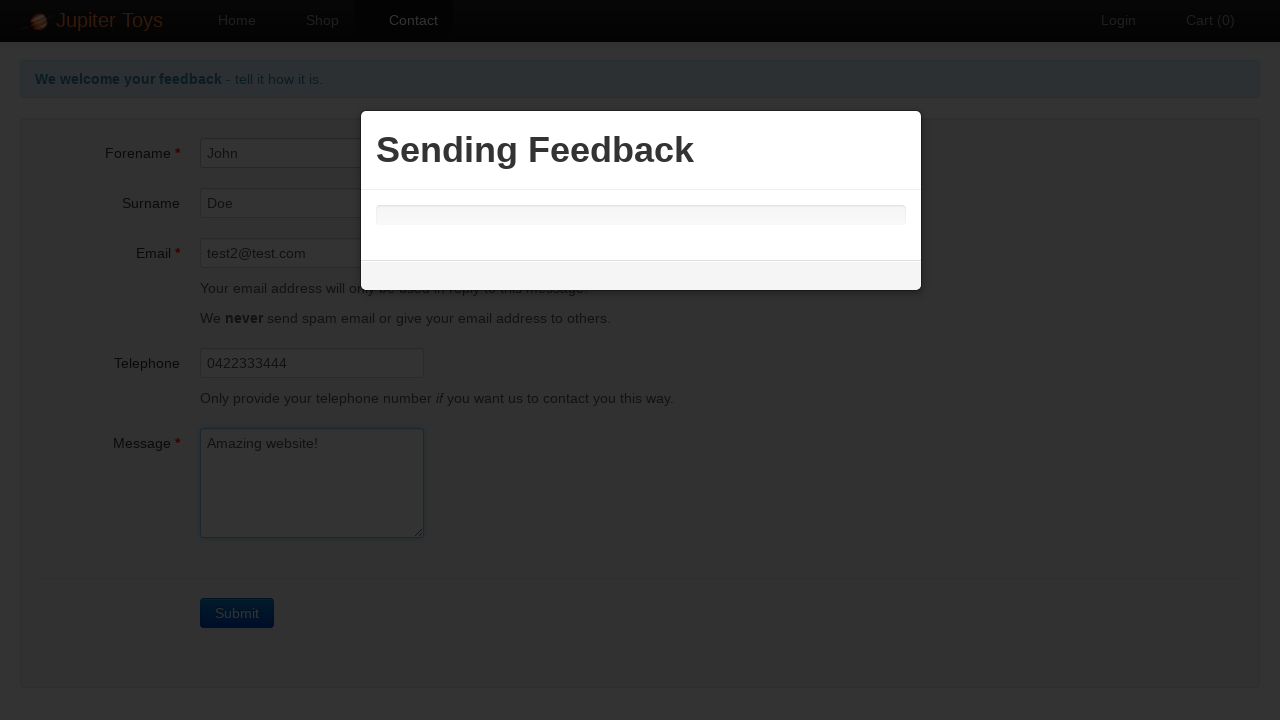

Success alert message appeared confirming form submission
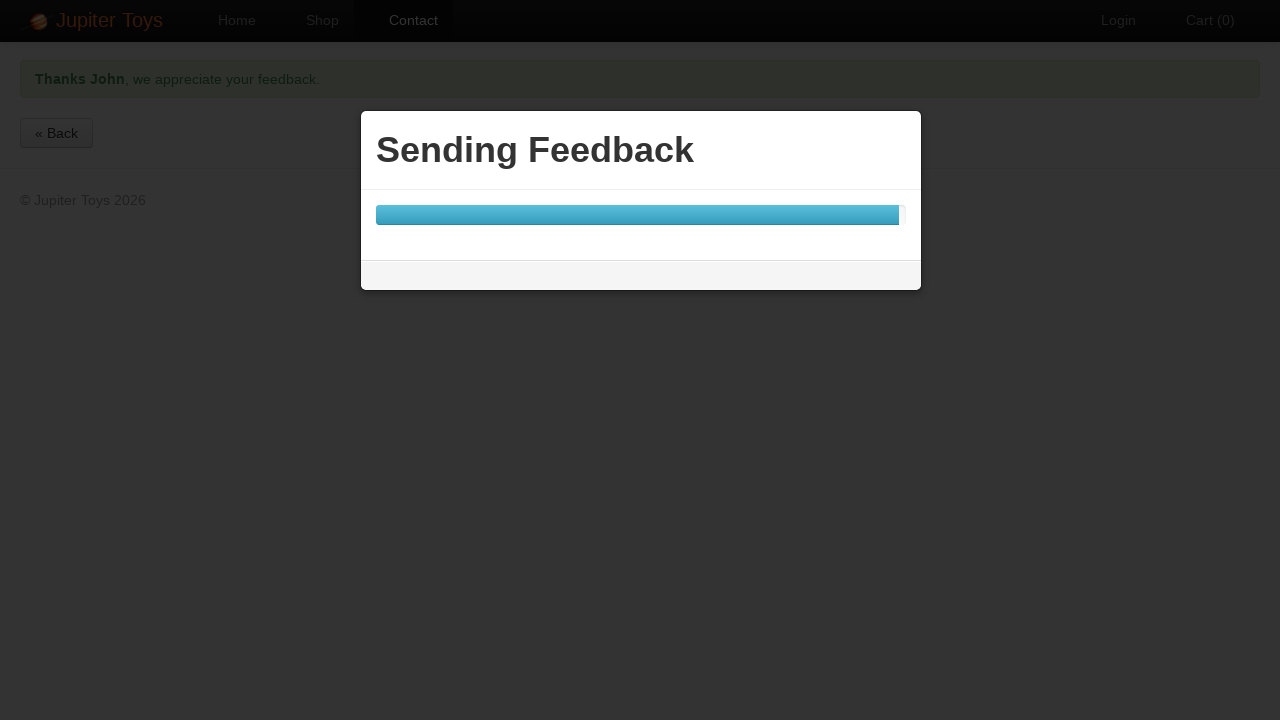

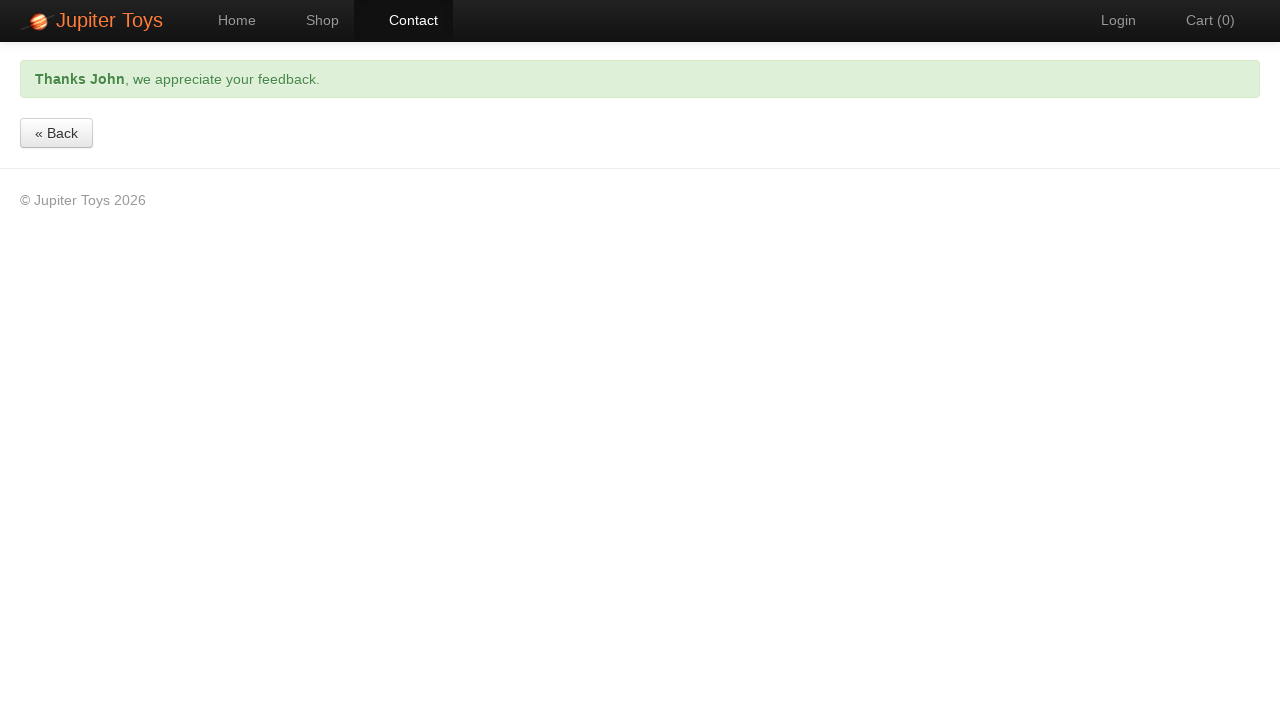